Tests that the image generation API endpoints are working by making an OPTIONS preflight request to verify CORS configuration.

Starting URL: https://aideas-redbaez.netlify.app

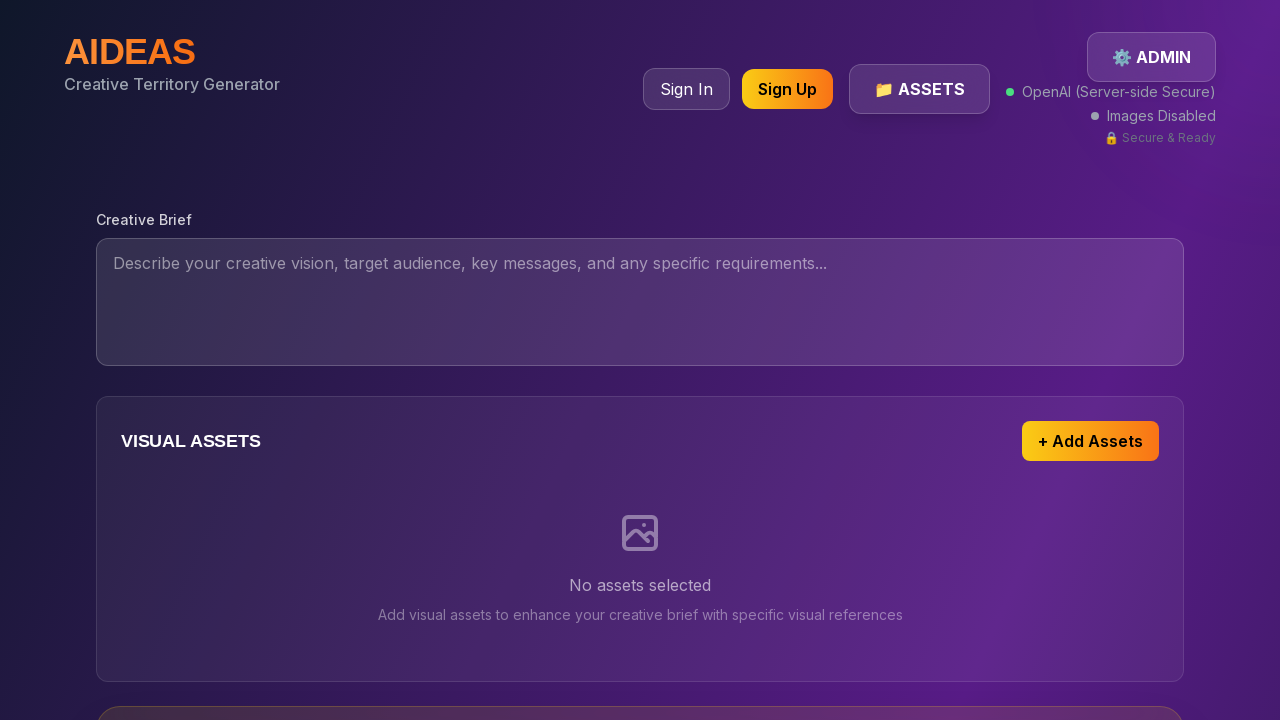

Executed OPTIONS preflight request to generate-images-simple endpoint to verify CORS configuration
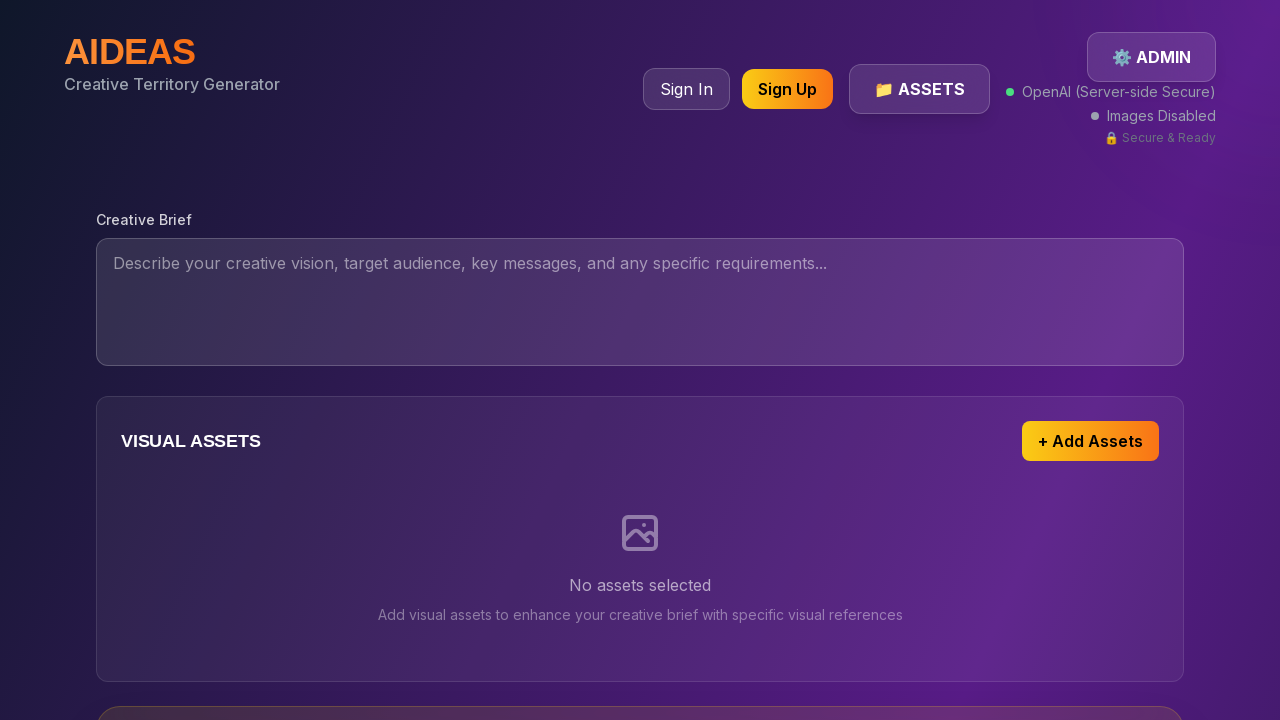

Verified that API test returned results
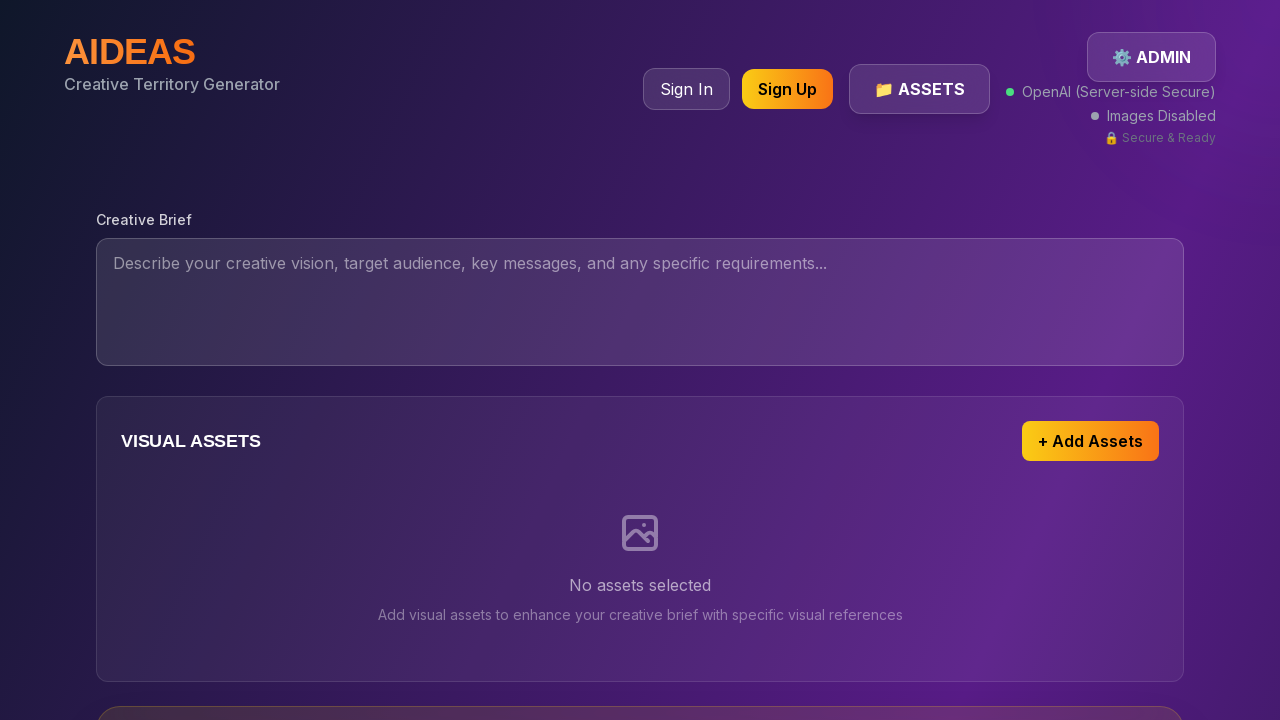

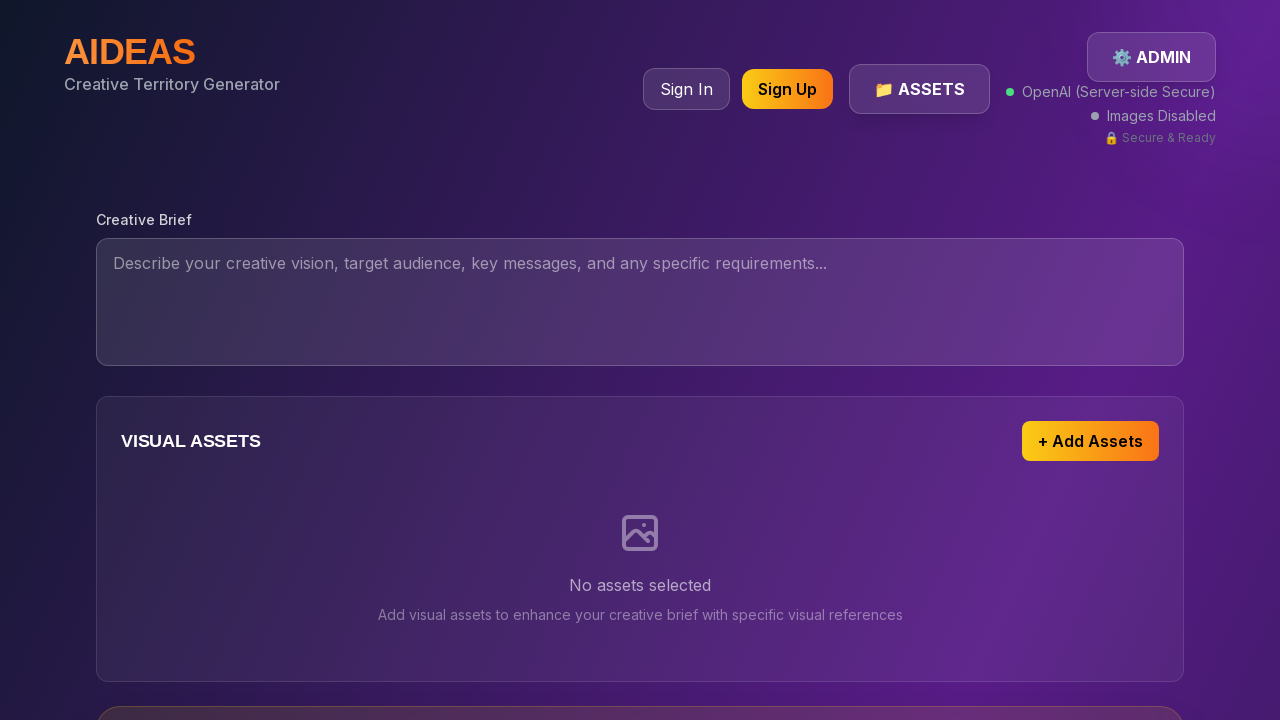